Searches for a specific product (Cashews) in an e-commerce site, increases its quantity by clicking the increment button multiple times, and adds it to the cart

Starting URL: https://rahulshettyacademy.com/seleniumPractise

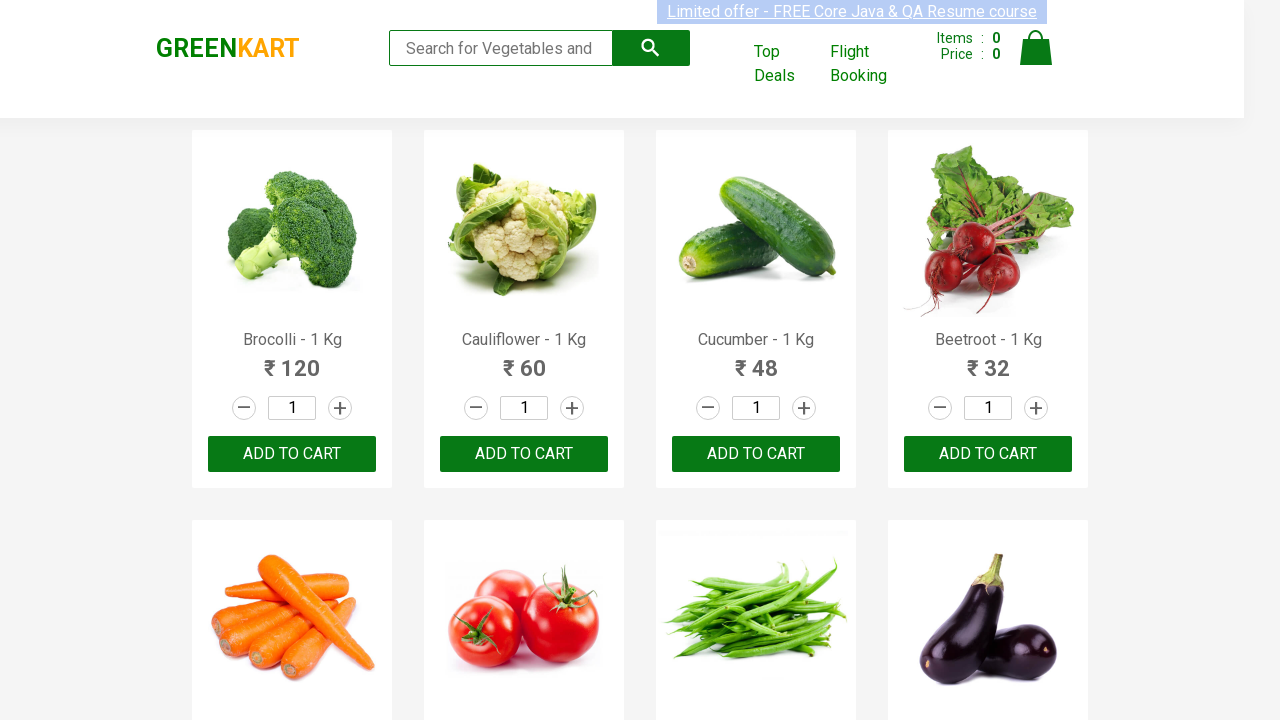

Located all product names on the page
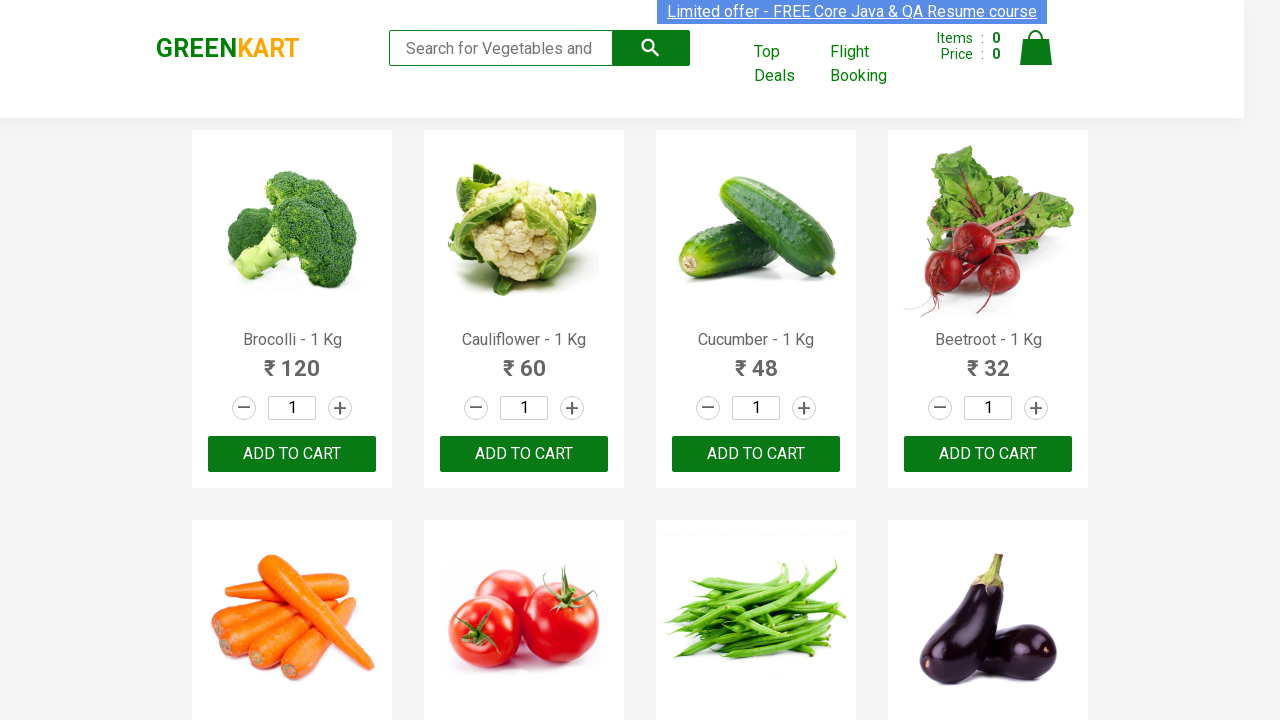

Retrieved product name: Brocolli - 1 Kg
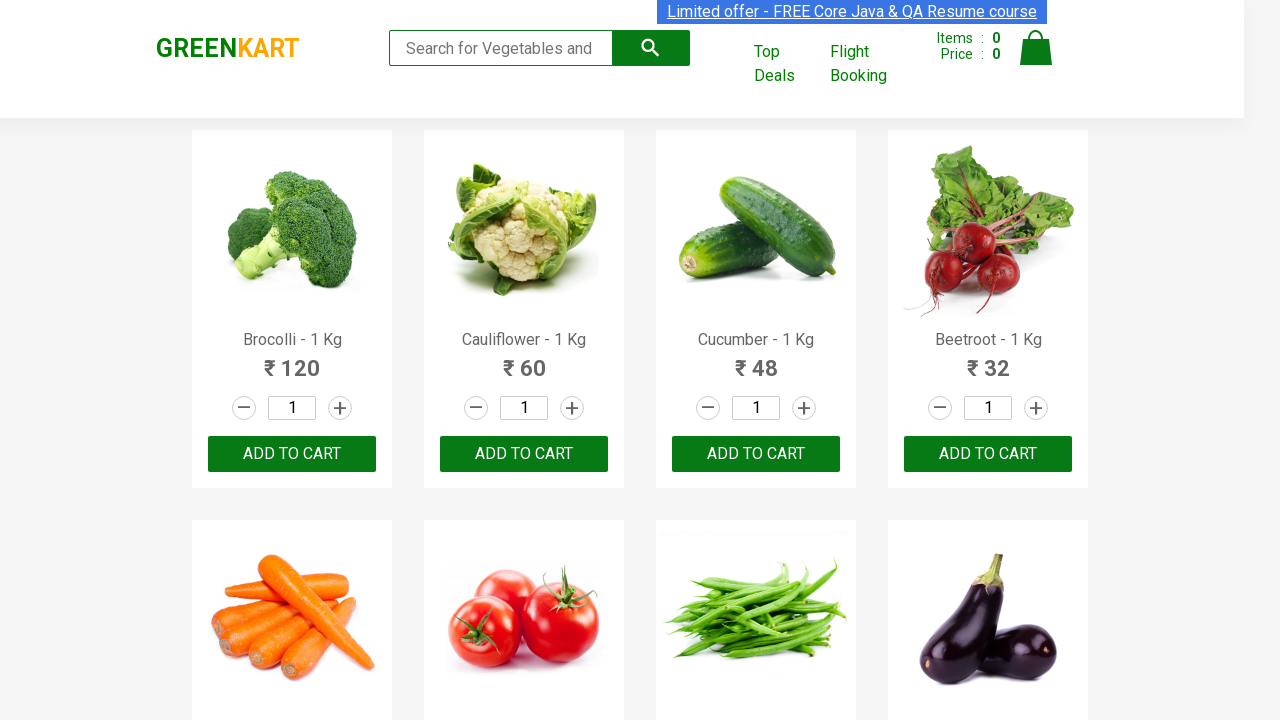

Retrieved product name: Cauliflower - 1 Kg
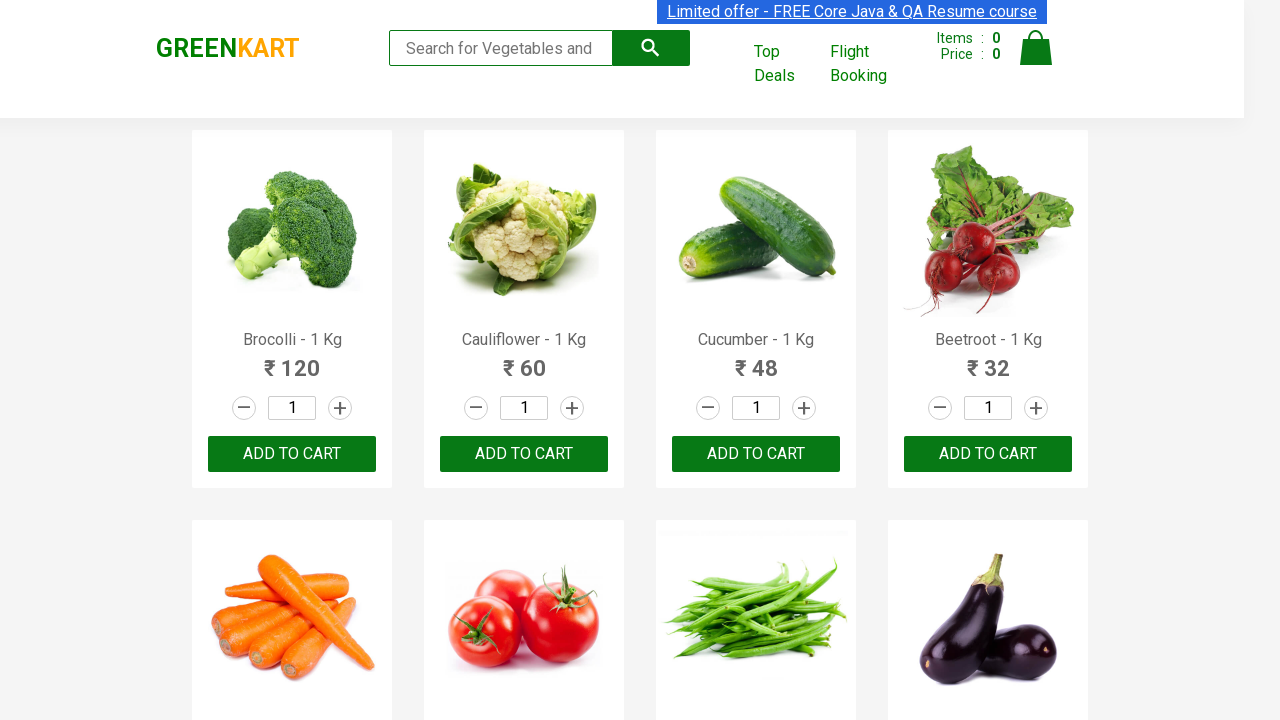

Retrieved product name: Cucumber - 1 Kg
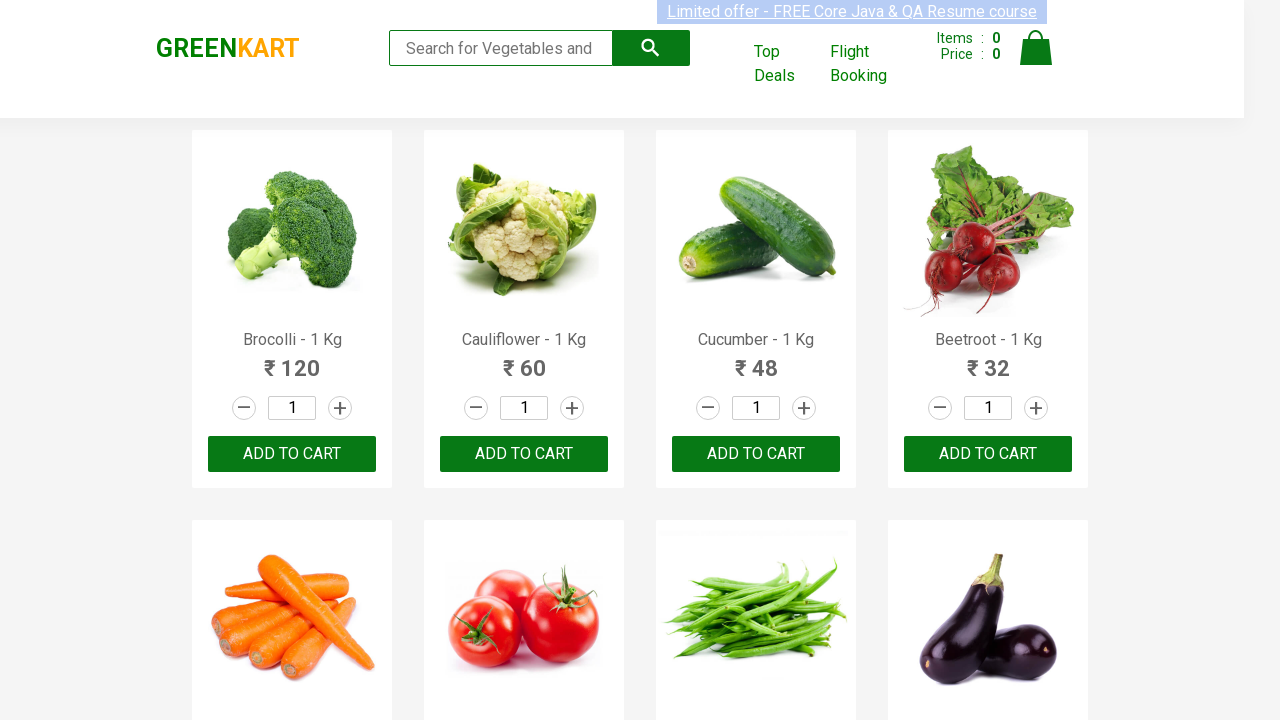

Retrieved product name: Beetroot - 1 Kg
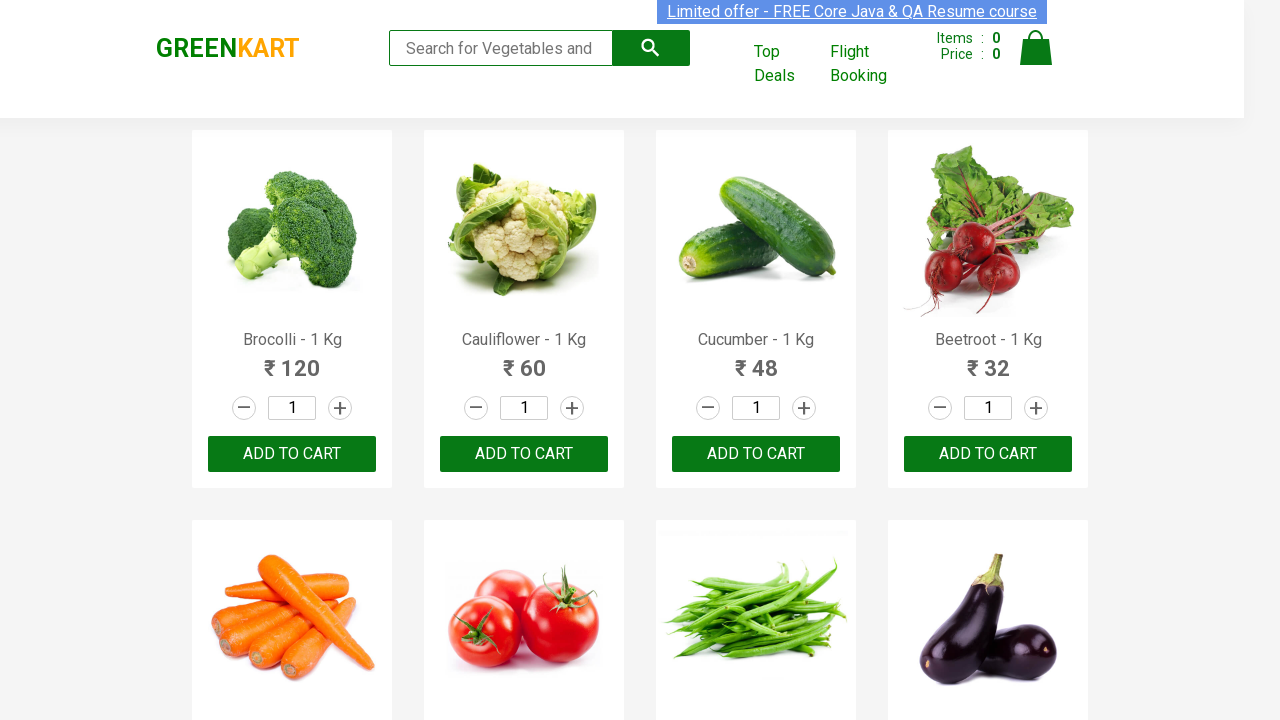

Retrieved product name: Carrot - 1 Kg
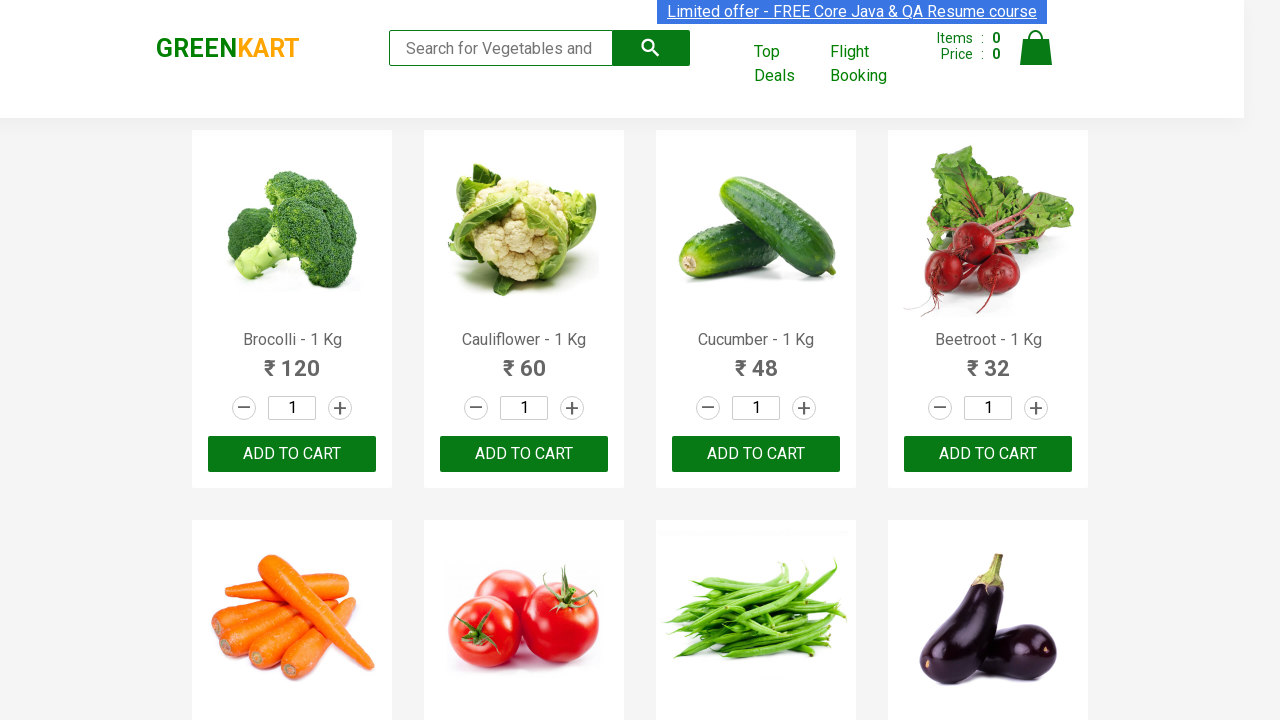

Retrieved product name: Tomato - 1 Kg
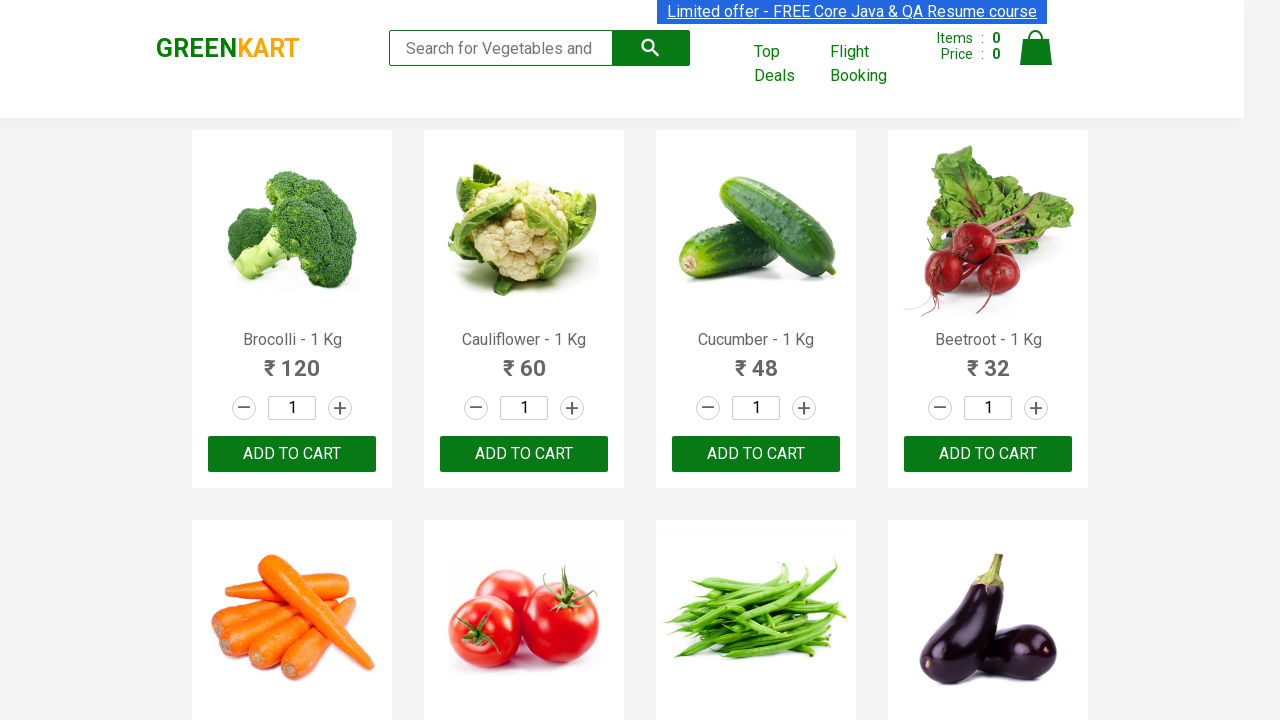

Retrieved product name: Beans - 1 Kg
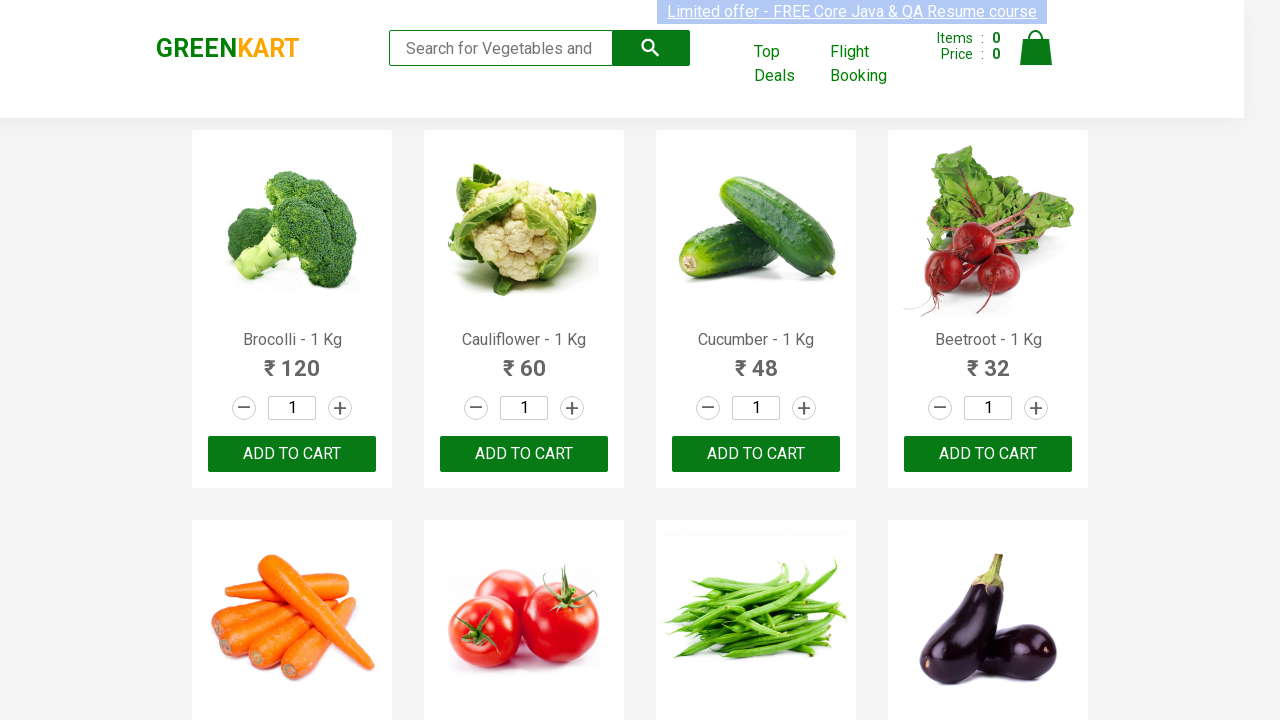

Retrieved product name: Brinjal - 1 Kg
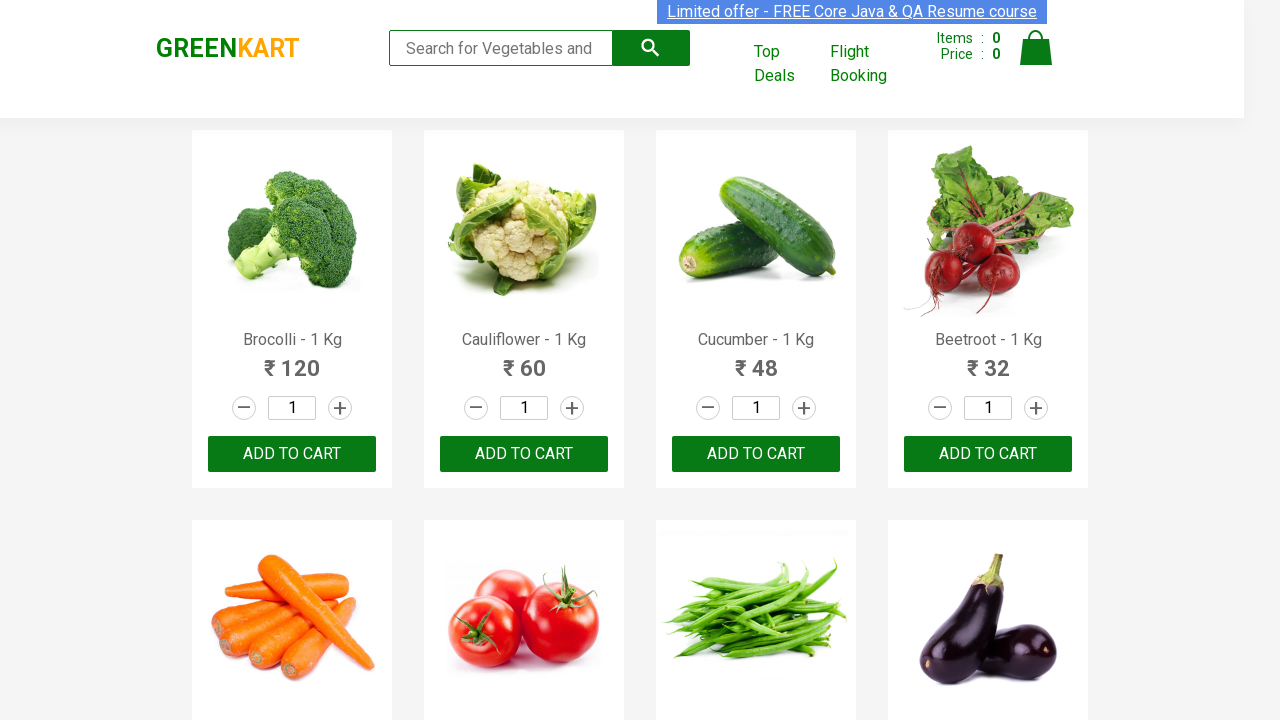

Retrieved product name: Capsicum
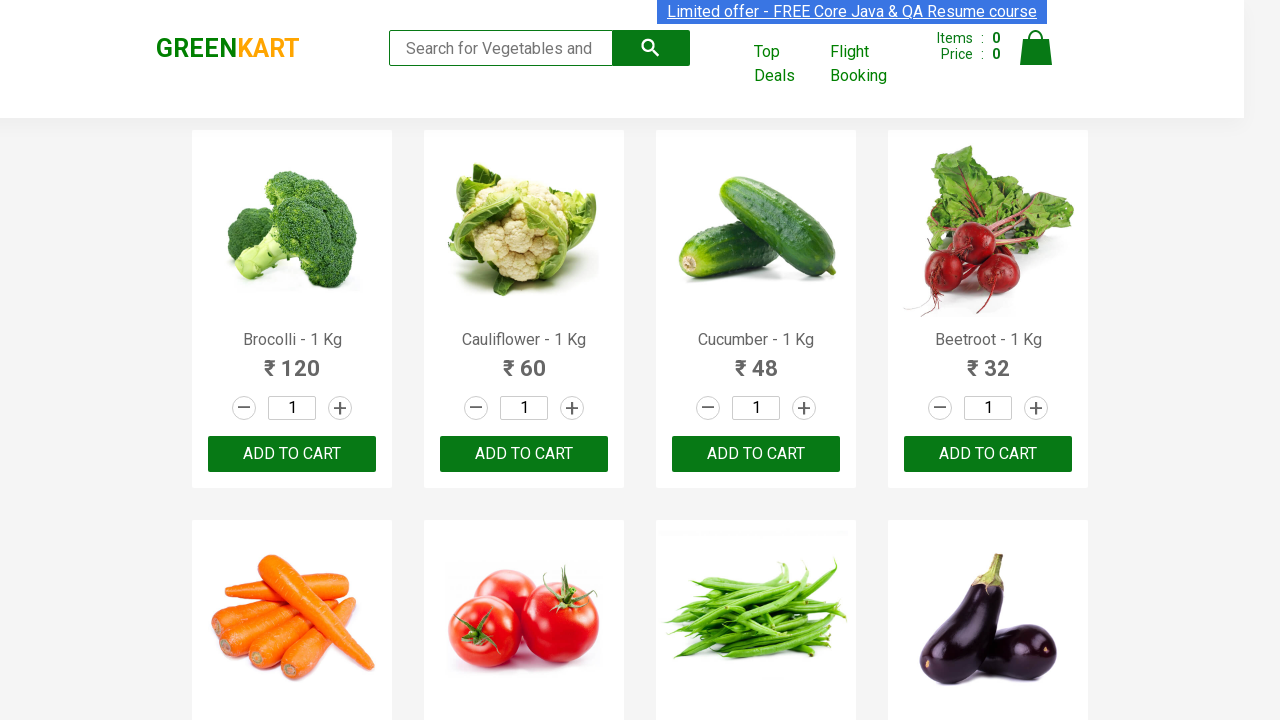

Retrieved product name: Mushroom - 1 Kg
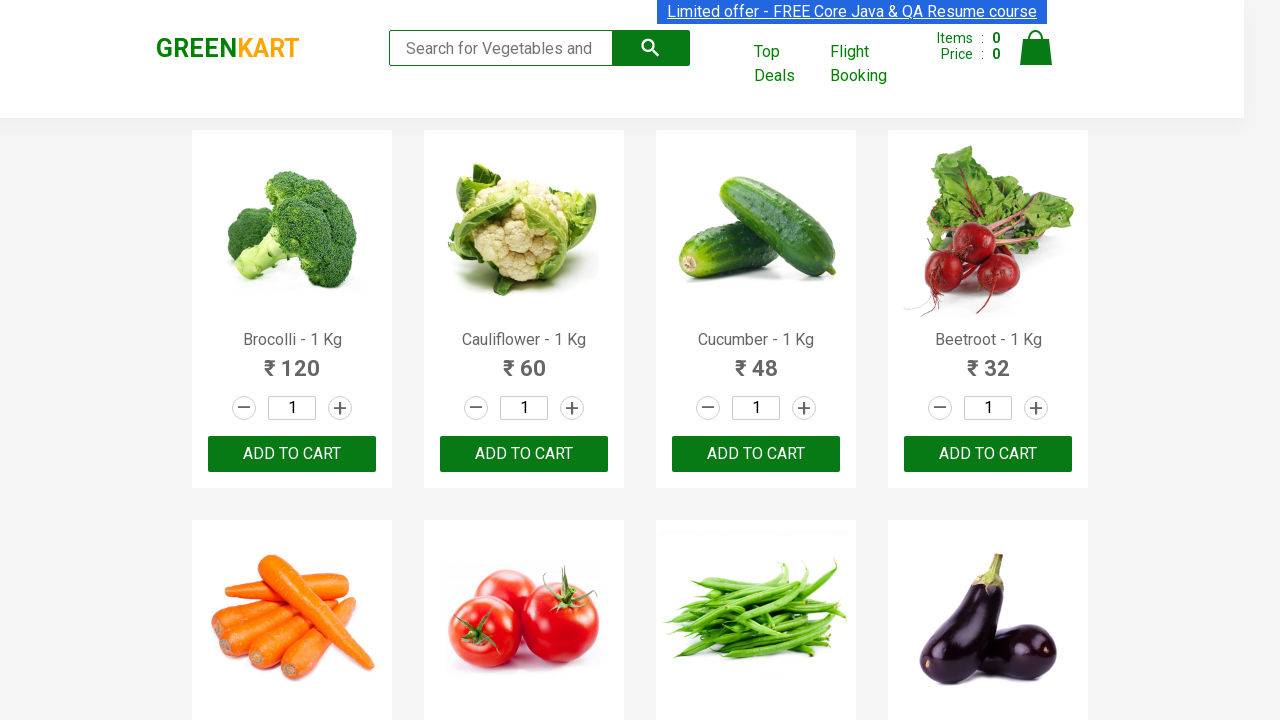

Retrieved product name: Potato - 1 Kg
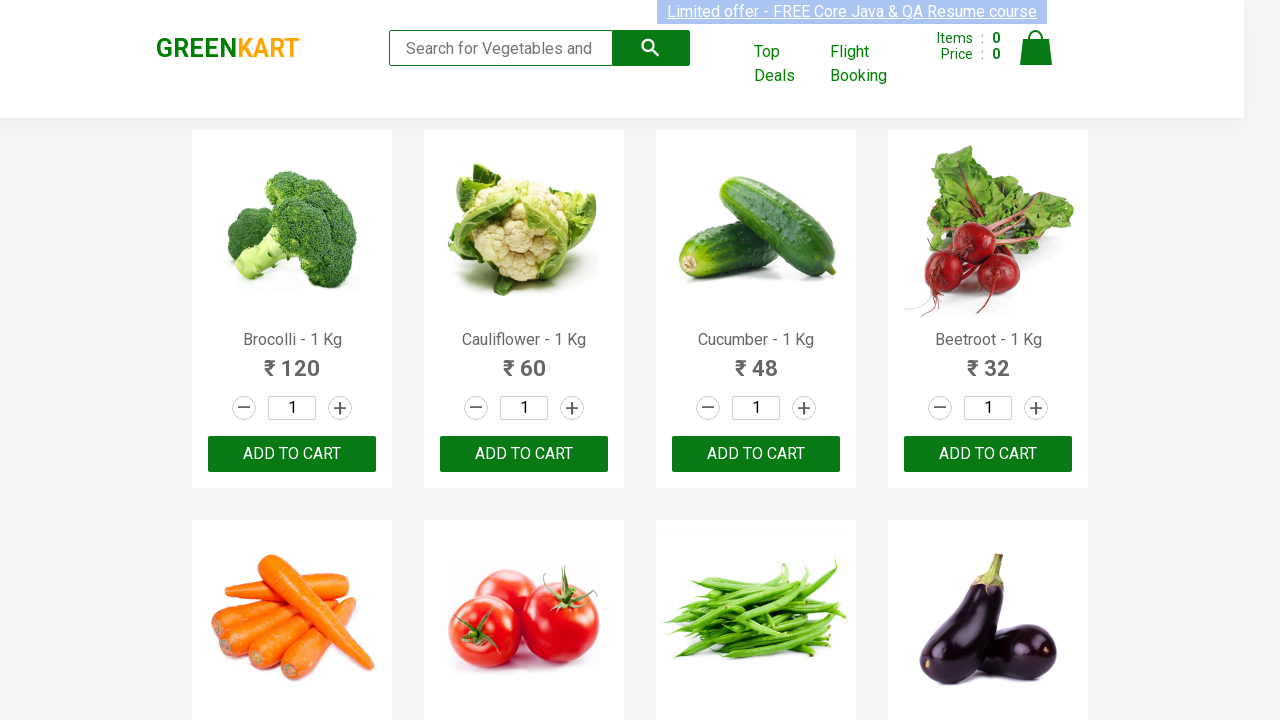

Retrieved product name: Pumpkin - 1 Kg
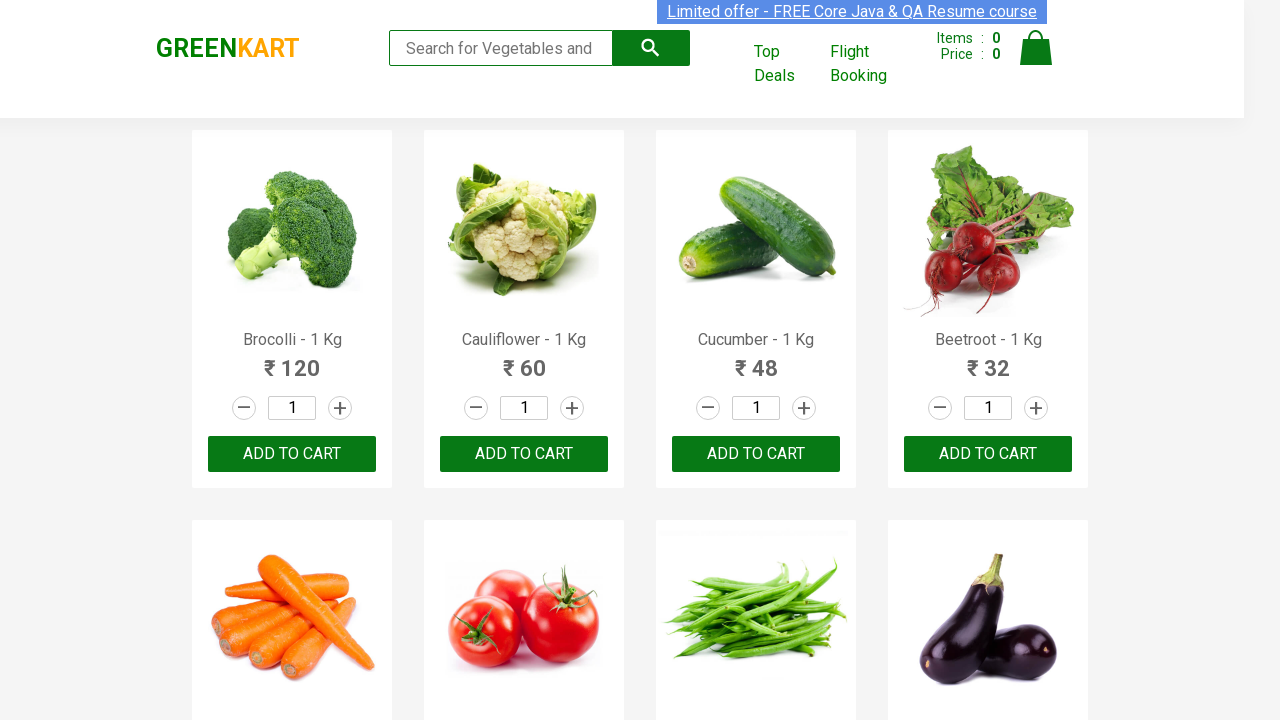

Retrieved product name: Corn - 1 Kg
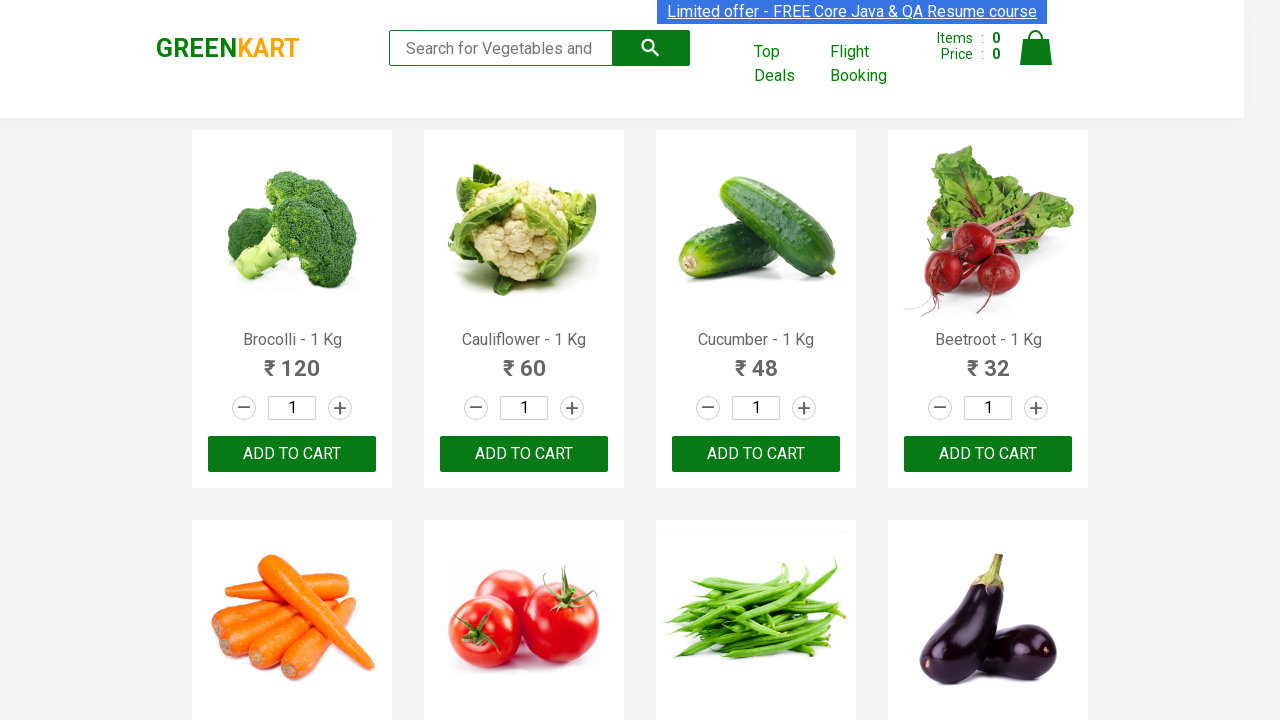

Retrieved product name: Onion - 1 Kg
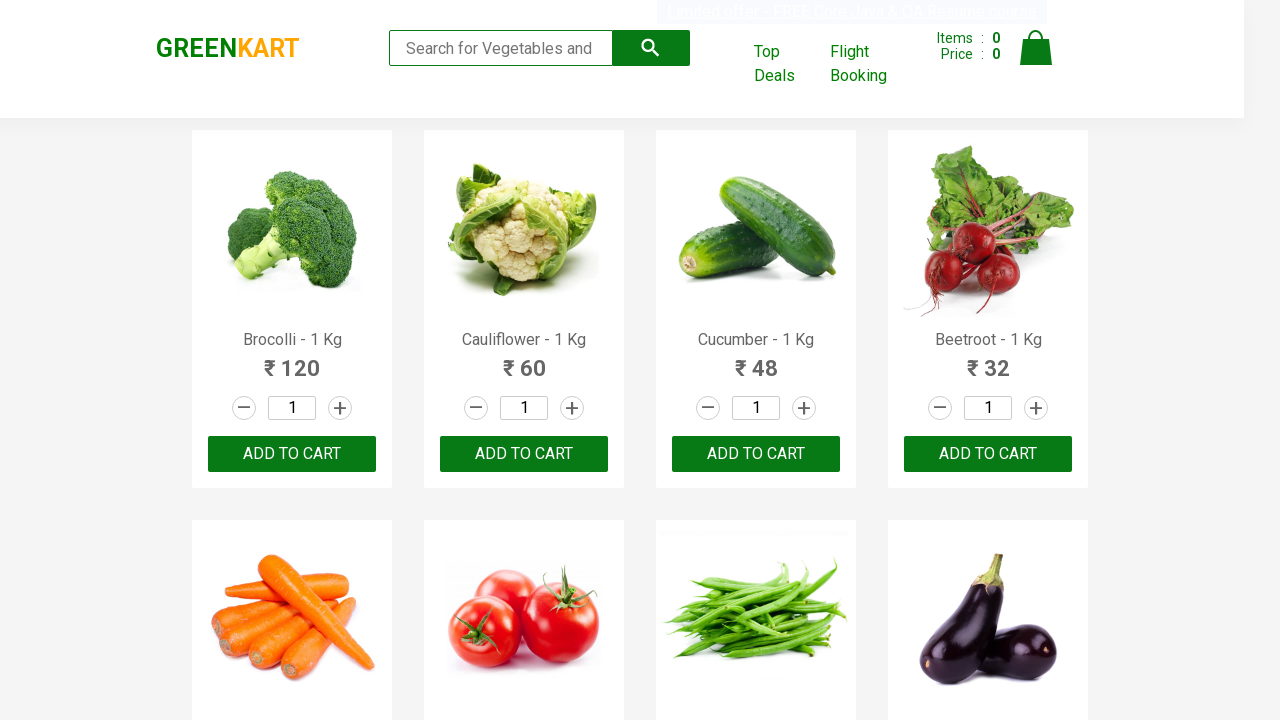

Retrieved product name: Apple - 1 Kg
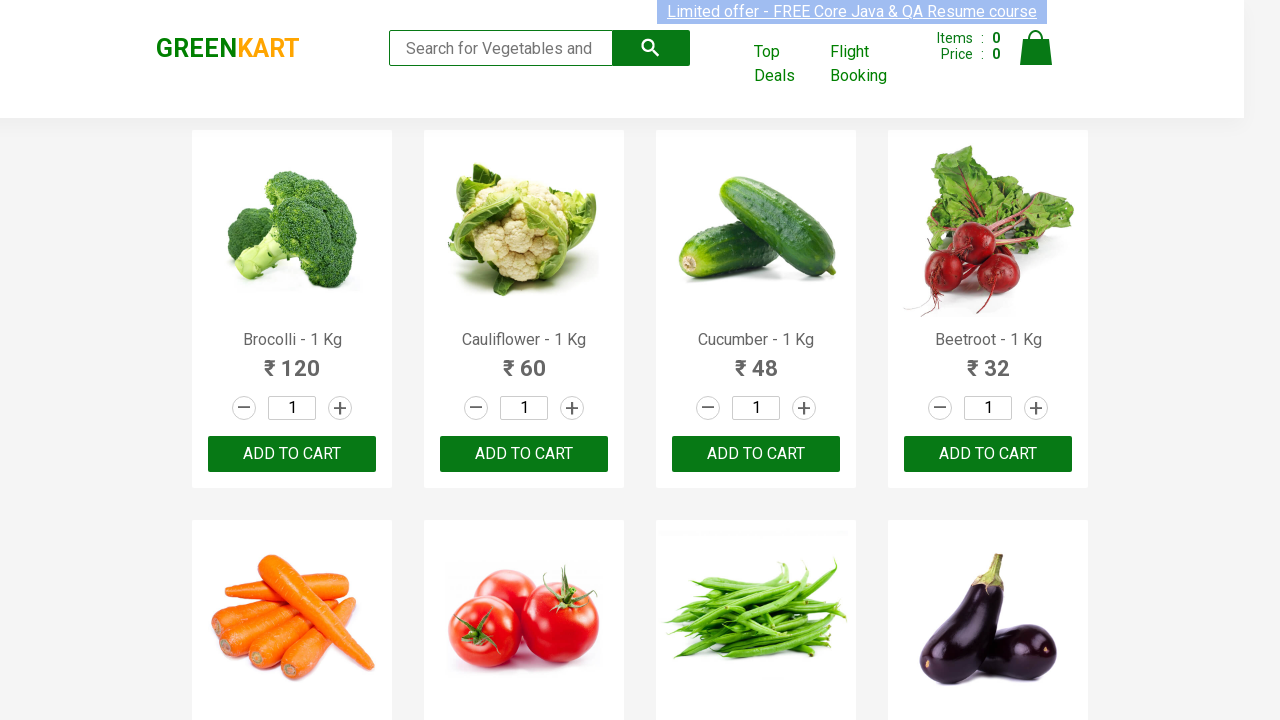

Retrieved product name: Banana - 1 Kg
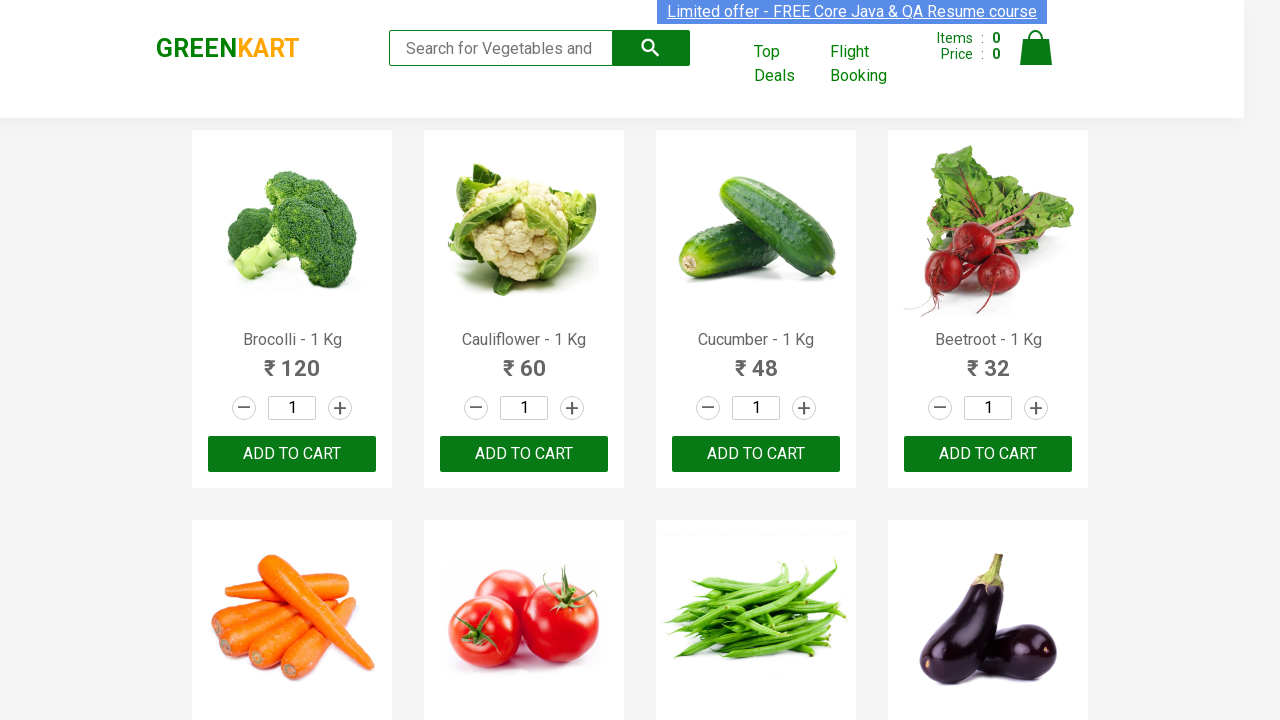

Retrieved product name: Grapes - 1 Kg
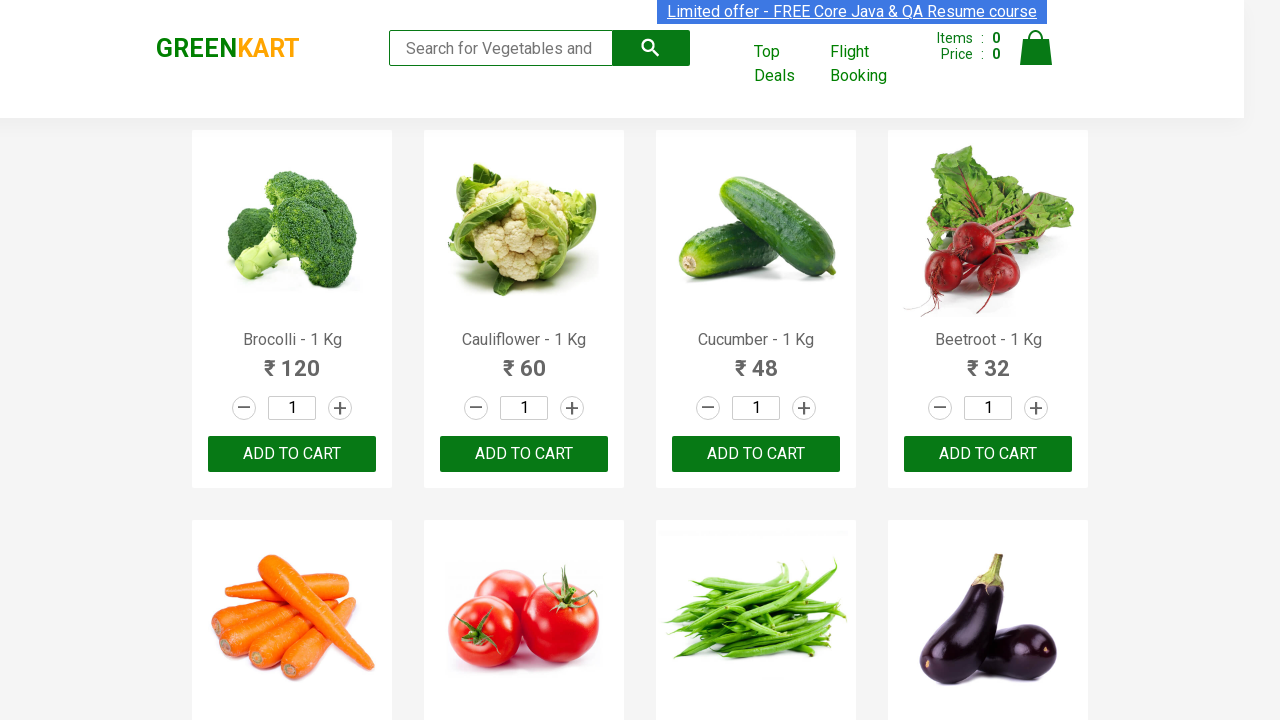

Retrieved product name: Mango - 1 Kg
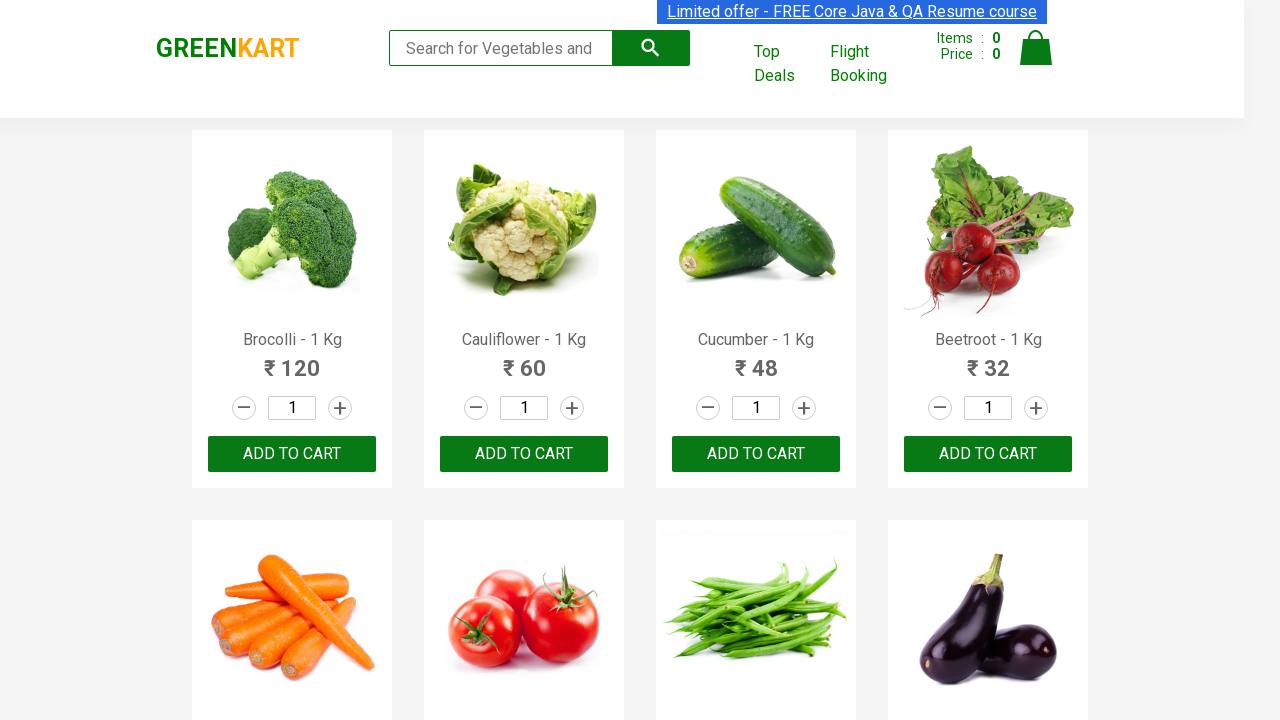

Retrieved product name: Musk Melon - 1 Kg
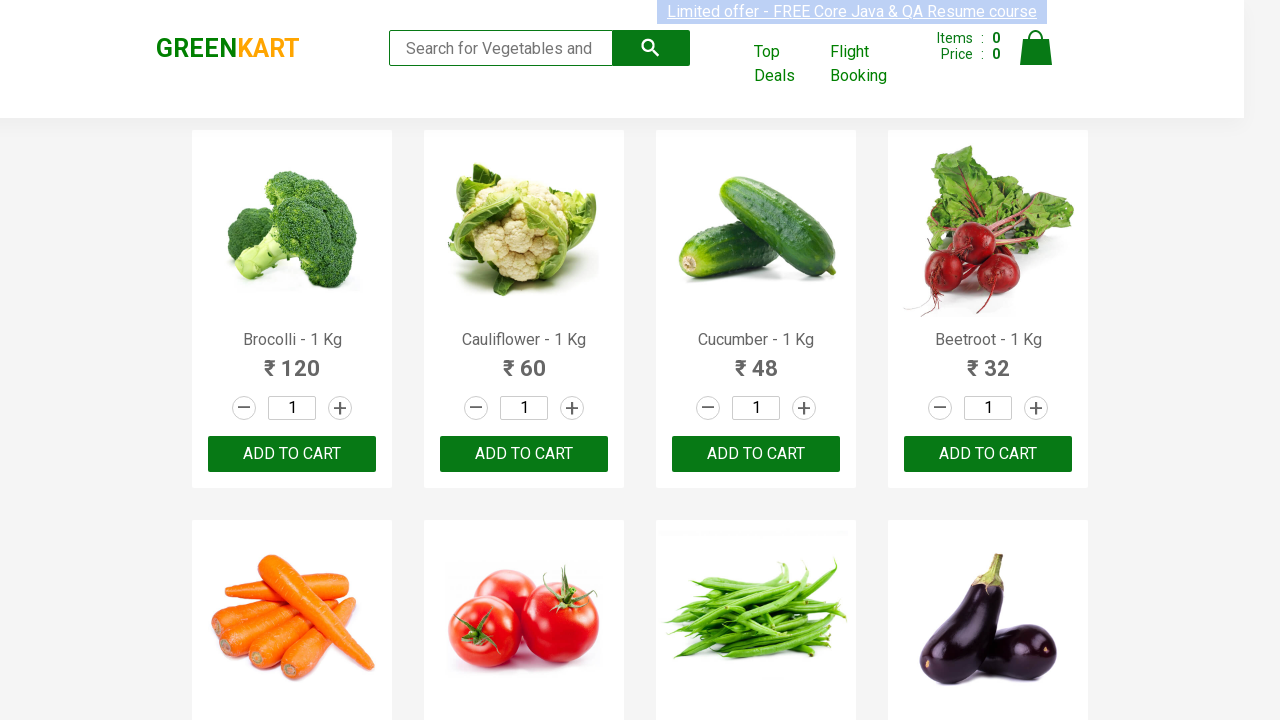

Retrieved product name: Orange - 1 Kg
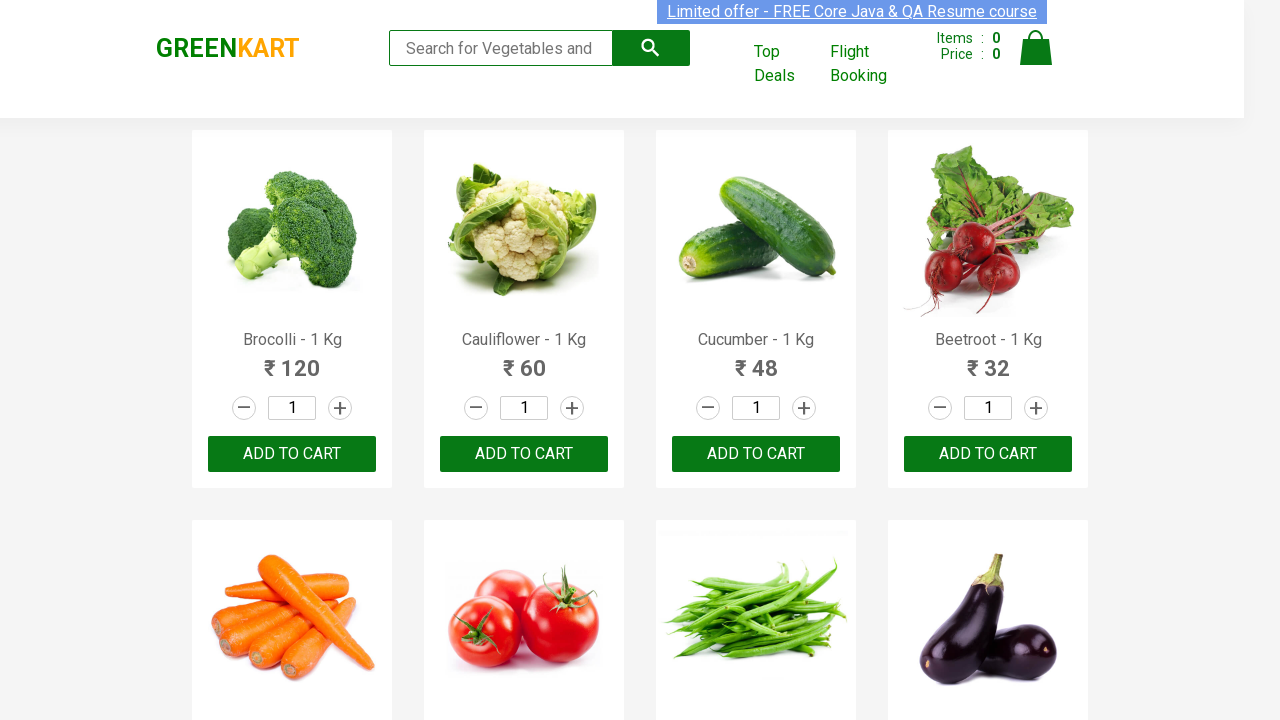

Retrieved product name: Pears - 1 Kg
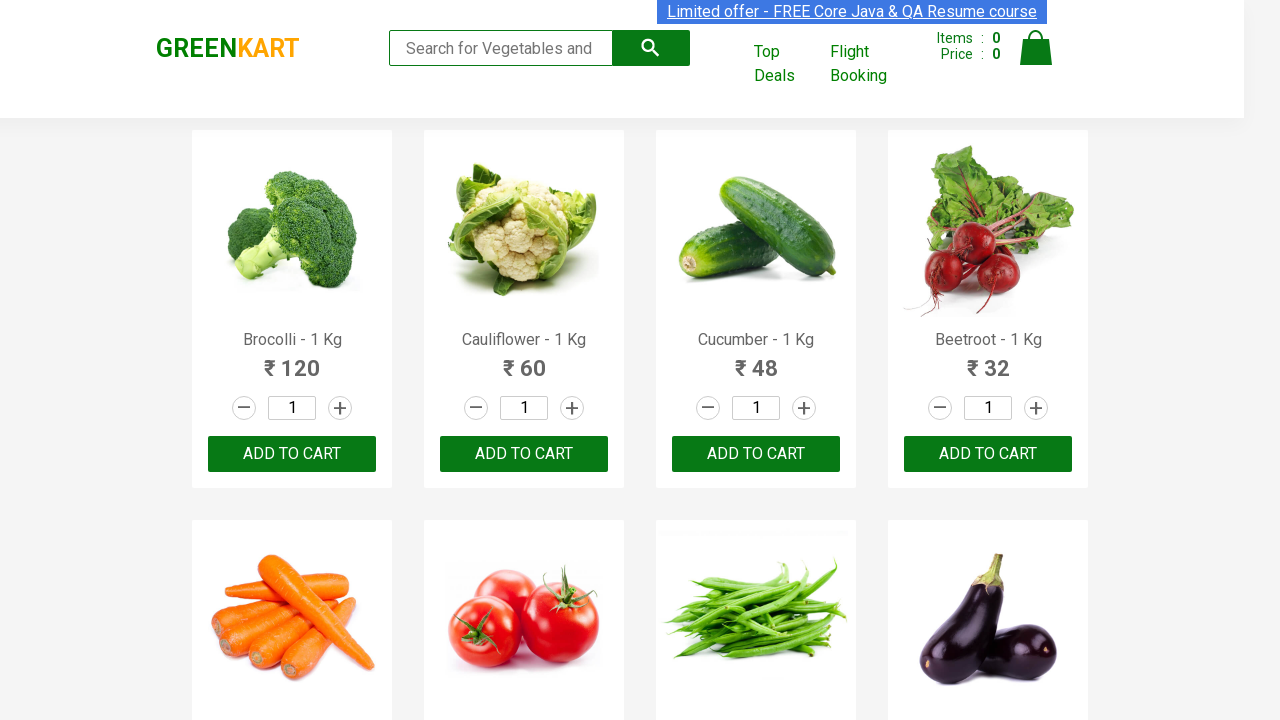

Retrieved product name: Pomegranate - 1 Kg
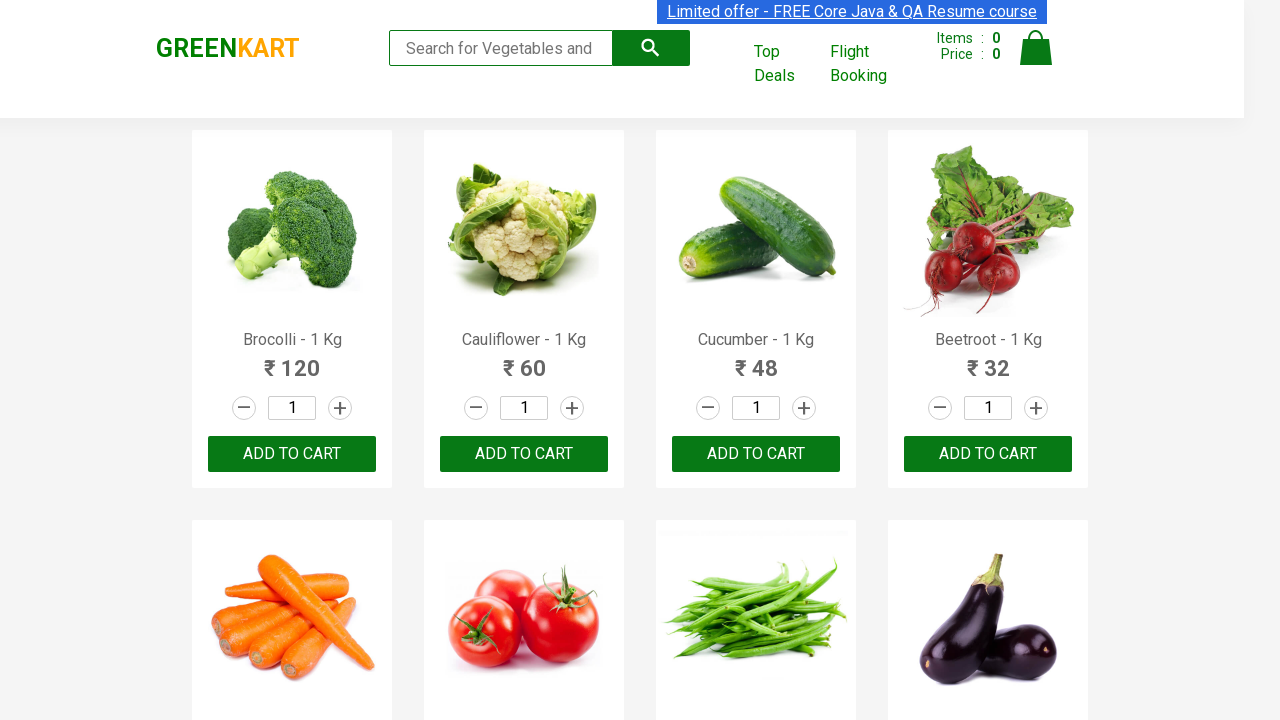

Retrieved product name: Raspberry - 1/4 Kg
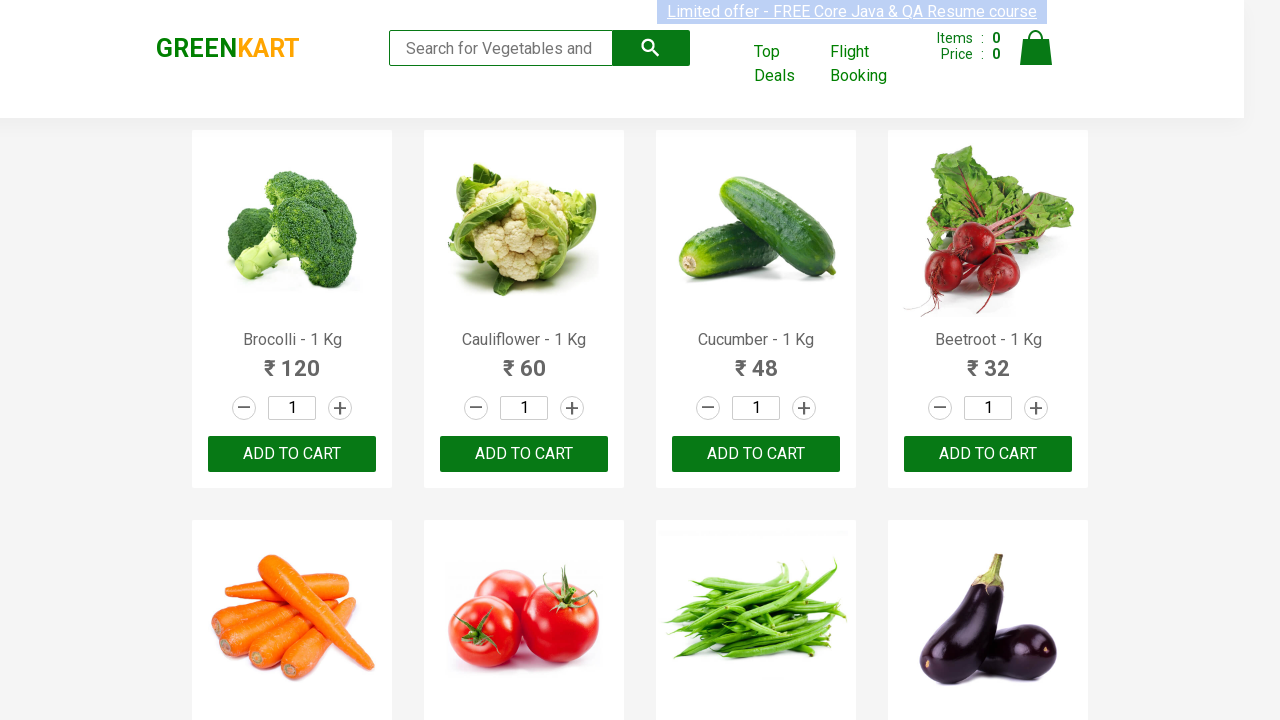

Retrieved product name: Strawberry - 1/4 Kg
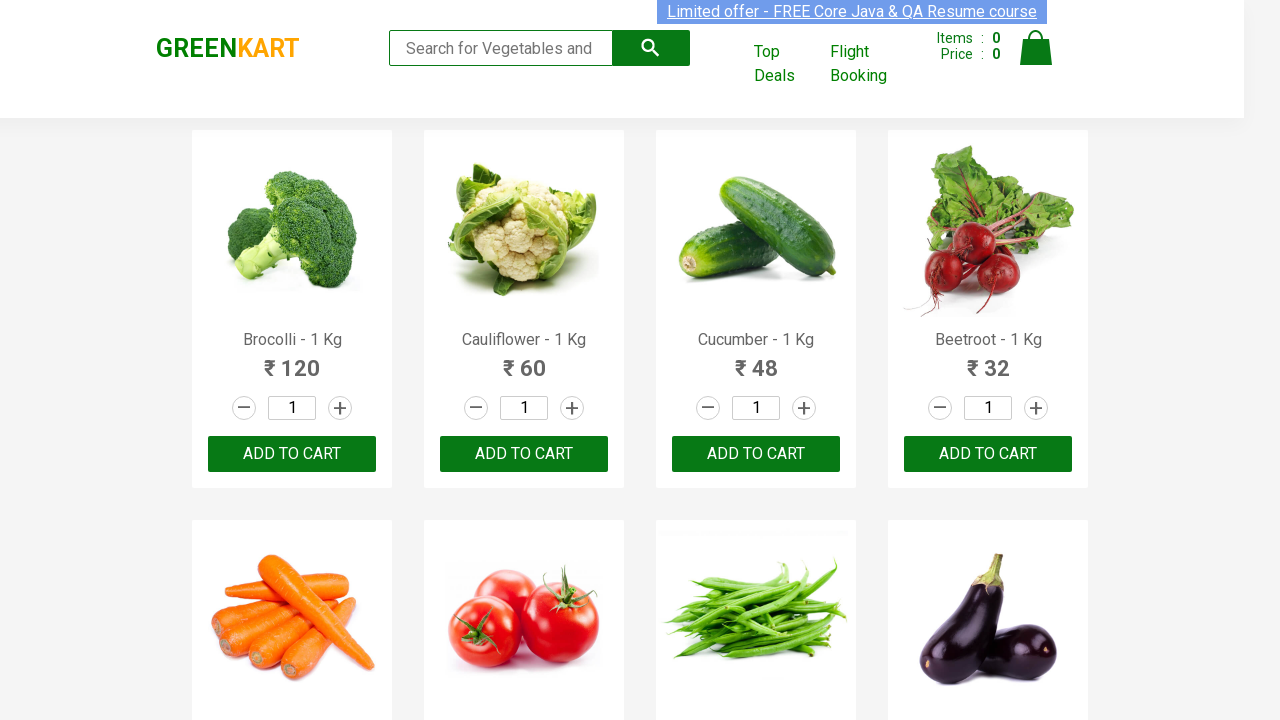

Retrieved product name: Water Melon - 1 Kg
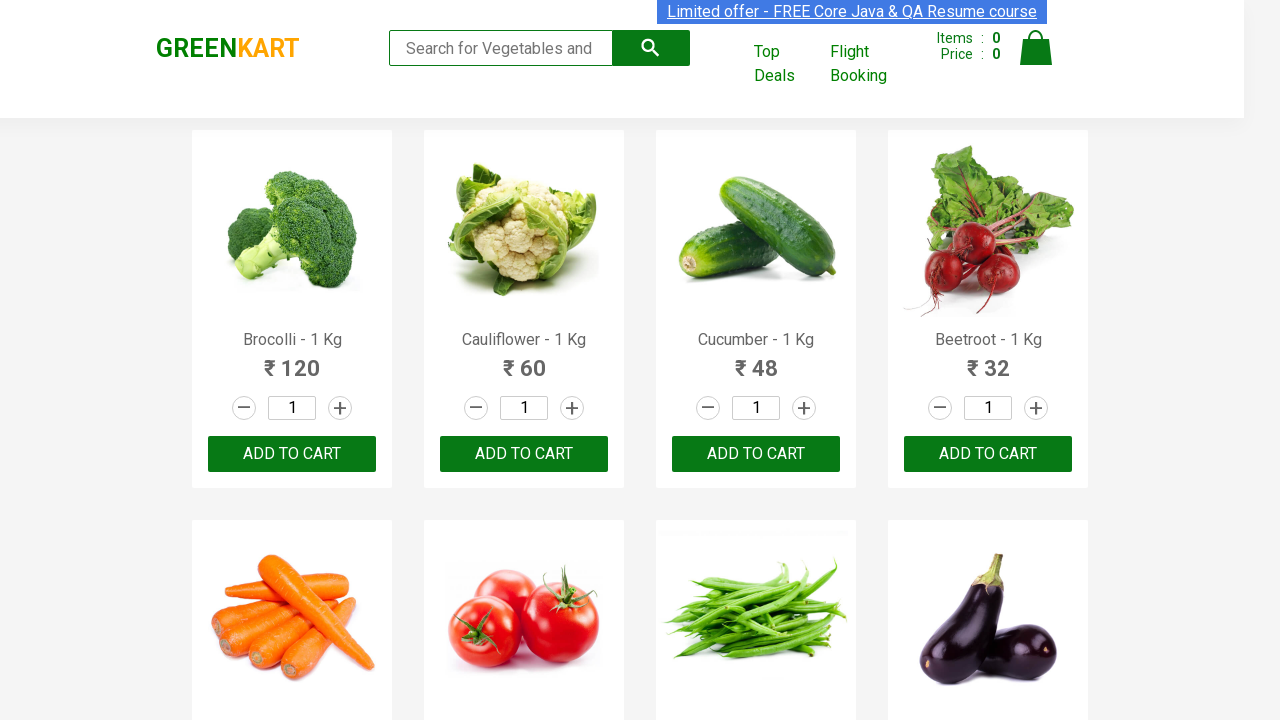

Retrieved product name: Almonds - 1/4 Kg
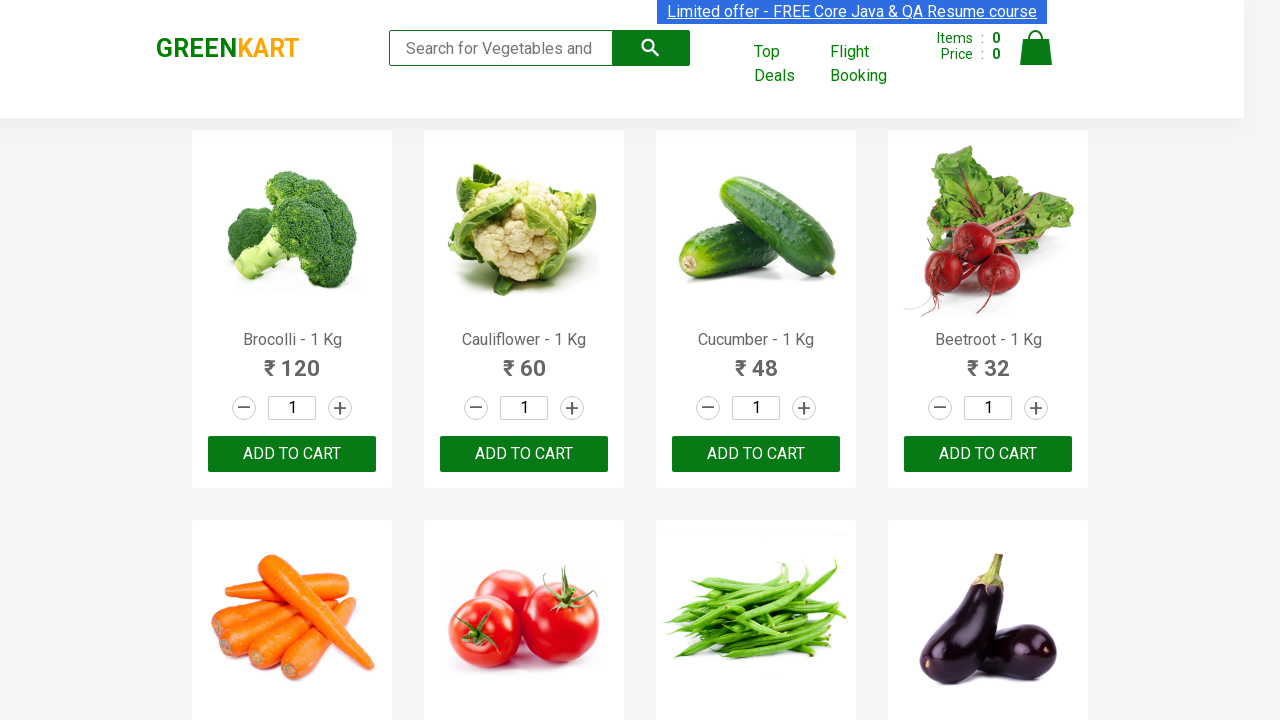

Retrieved product name: Pista - 1/4 Kg
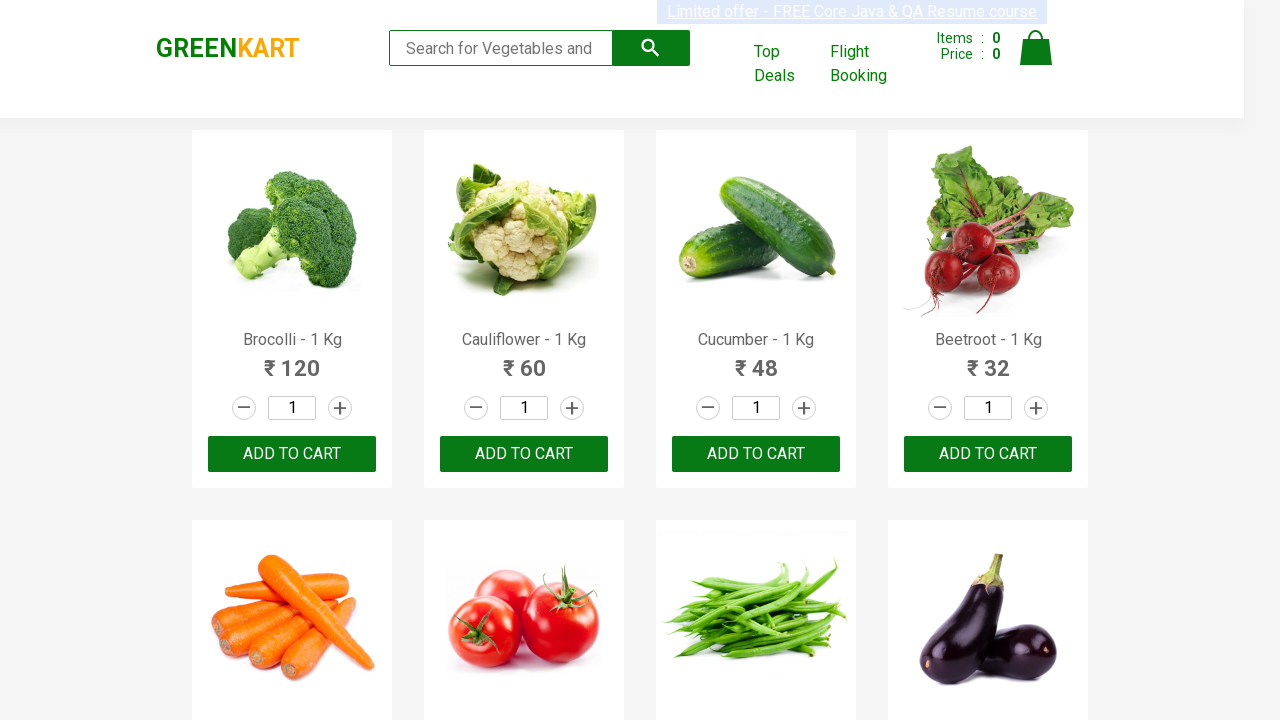

Retrieved product name: Nuts Mixture - 1 Kg
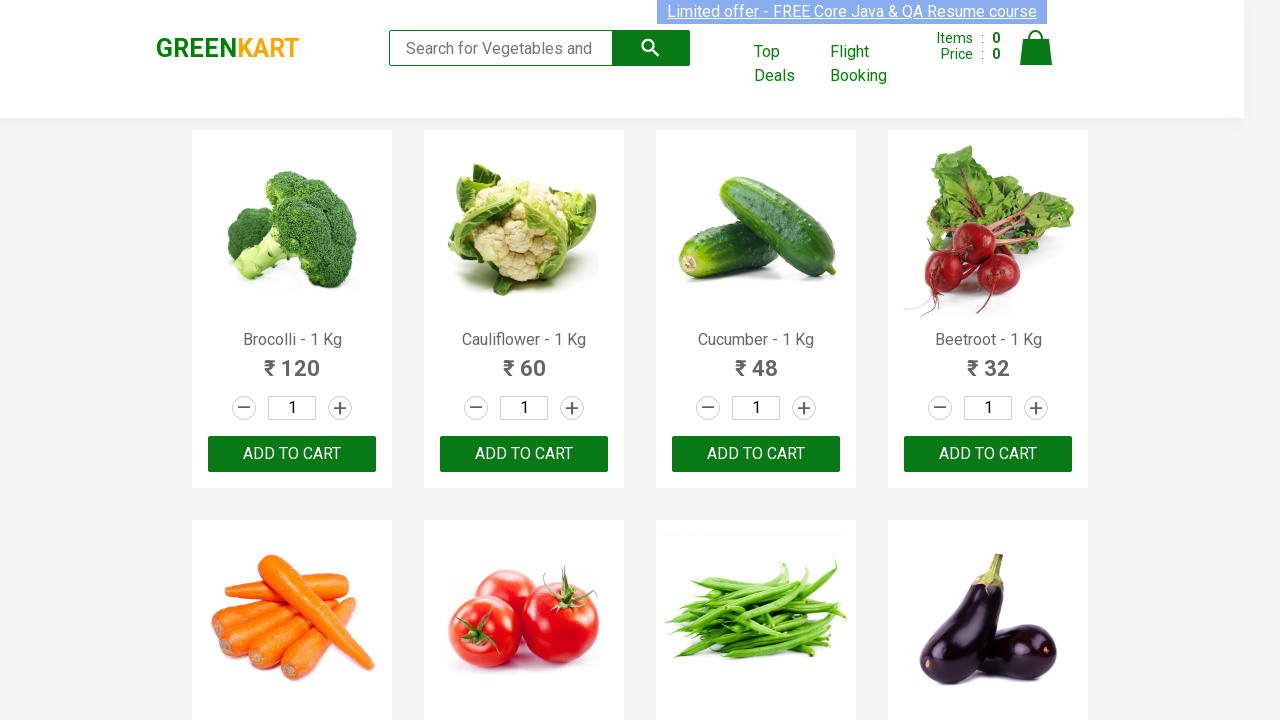

Retrieved product name: Cashews - 1 Kg
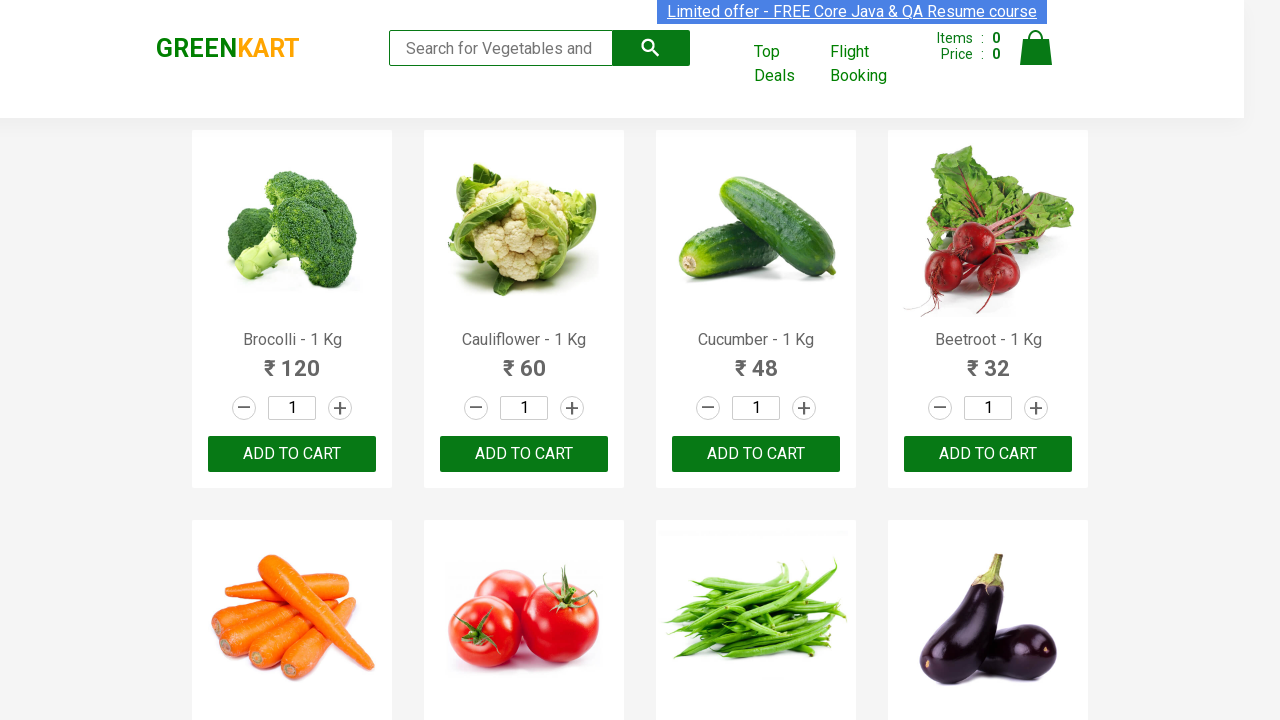

Located increment button for Cashews product
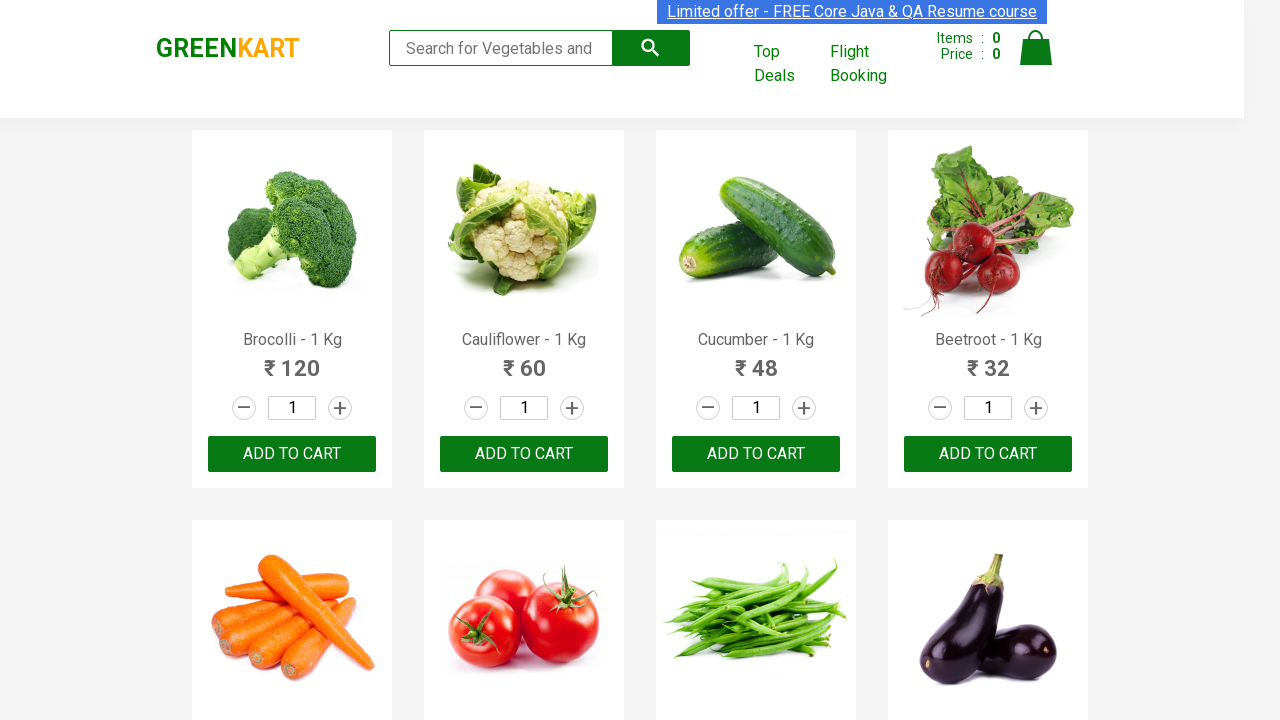

Clicked increment button to increase Cashews quantity at (340, 523) on xpath=//a[@class='increment'] >> nth=28
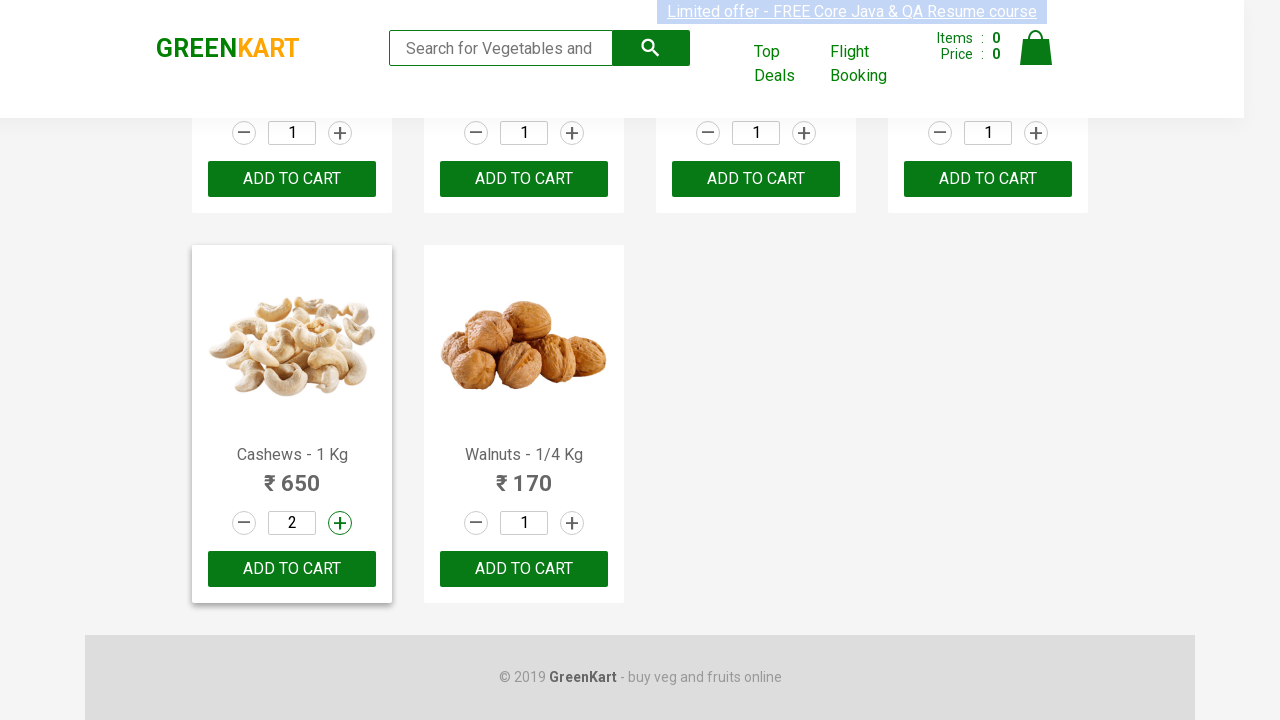

Clicked increment button to increase Cashews quantity at (340, 523) on xpath=//a[@class='increment'] >> nth=28
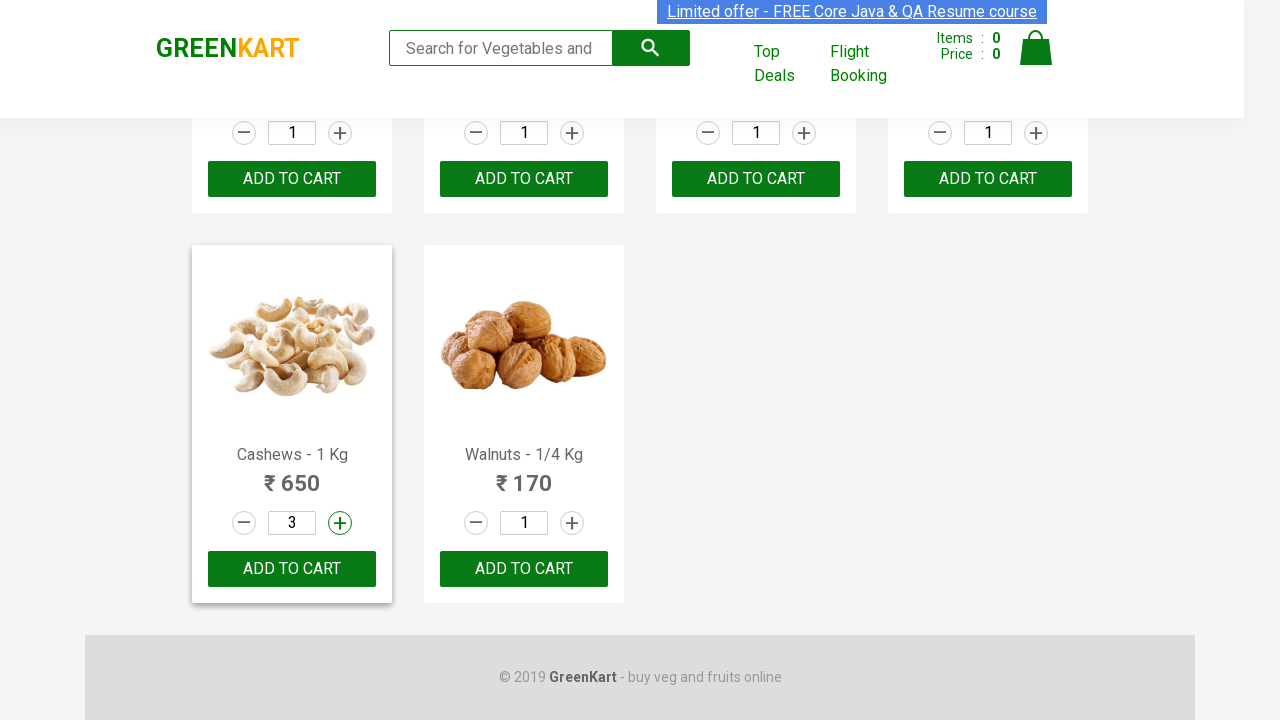

Clicked ADD TO CART button for Cashews at (292, 569) on xpath=//button[text()='ADD TO CART'] >> nth=28
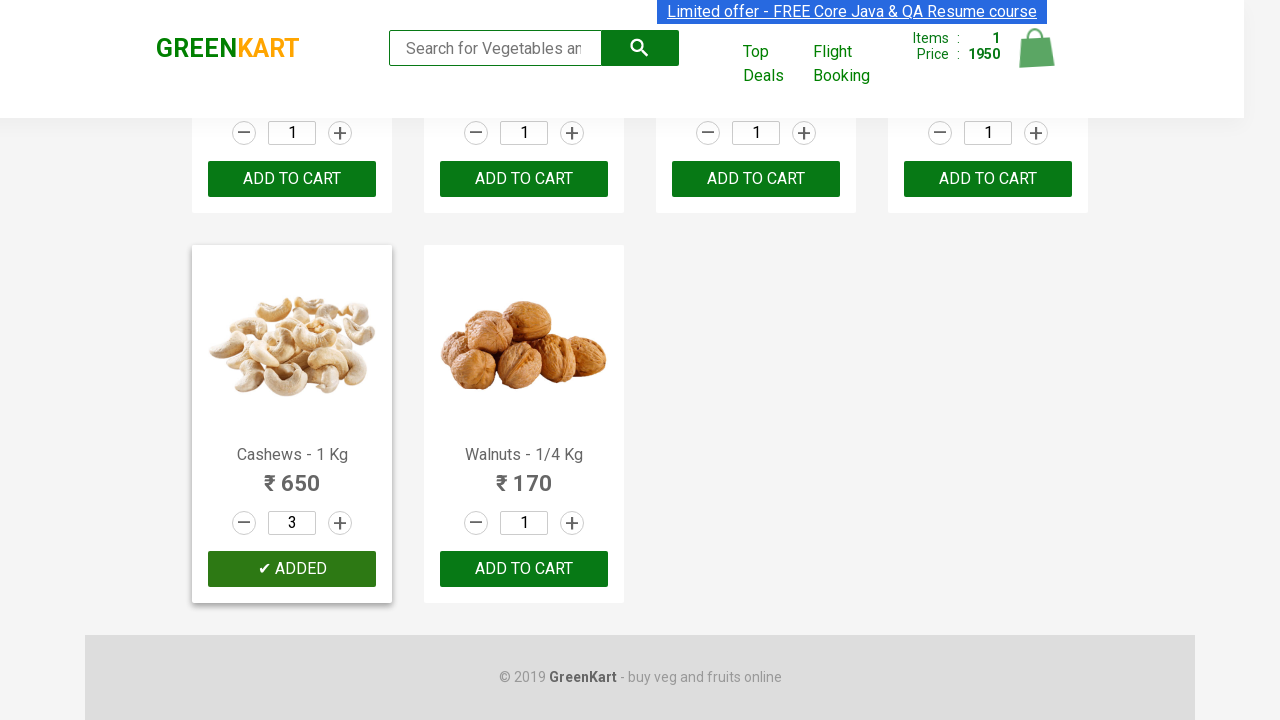

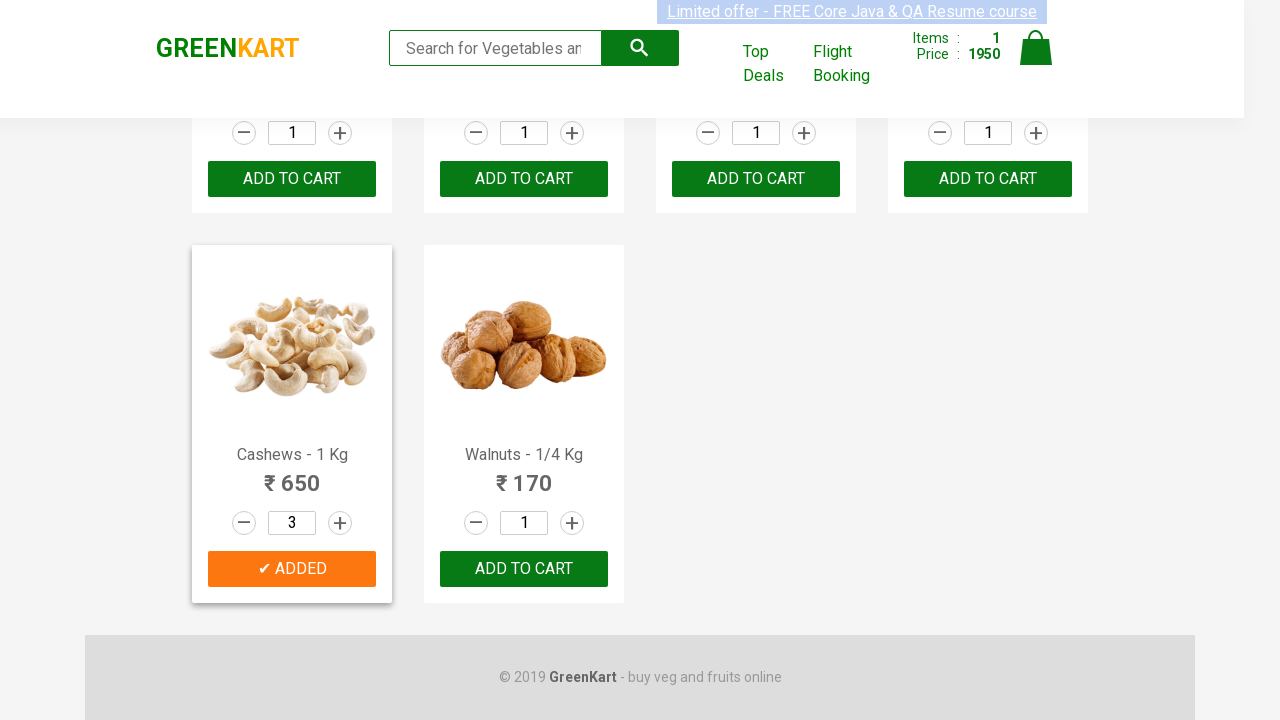